Tests multiple date picker functionality by selecting two different dates (April 1, 1990 and June 10, 1997) from the multiple date picker component.

Starting URL: https://test-with-me-app.vercel.app/learning/web-elements/elements/date-time

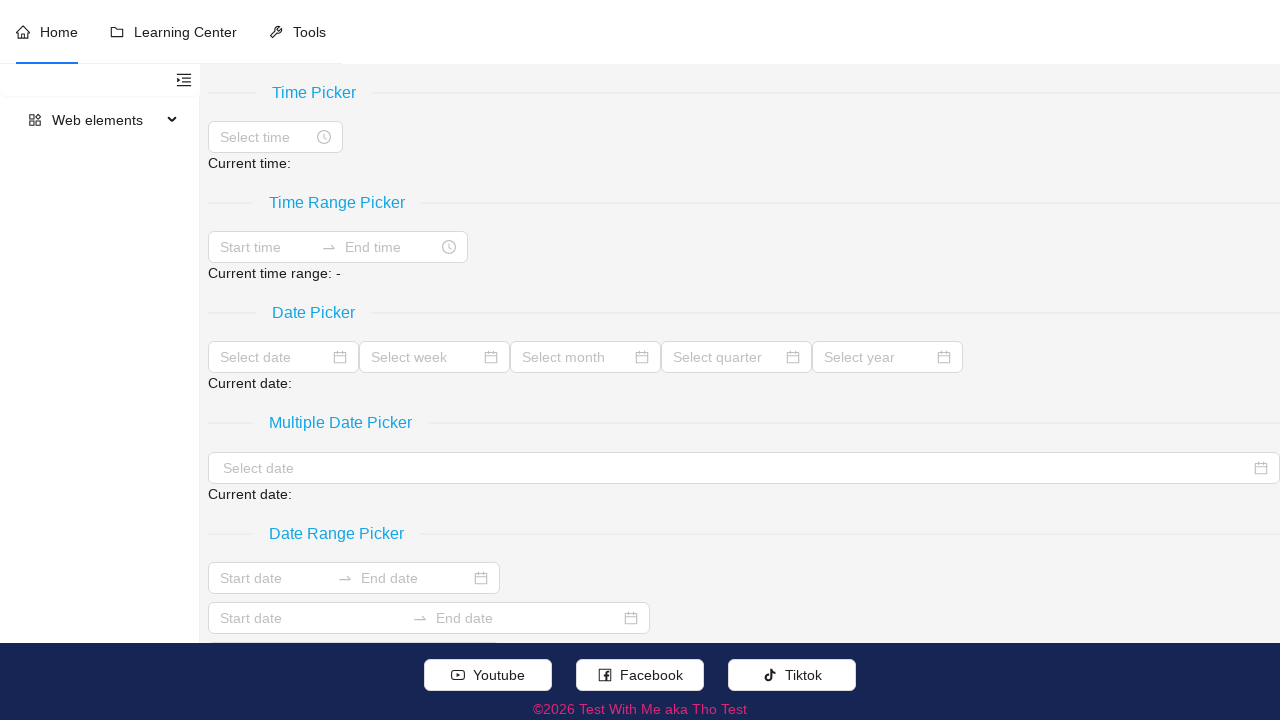

Clicked on the multiple date picker component at (744, 468) on (//span[.//text()[normalize-space()='Multiple Date Picker']]/following::div[cont
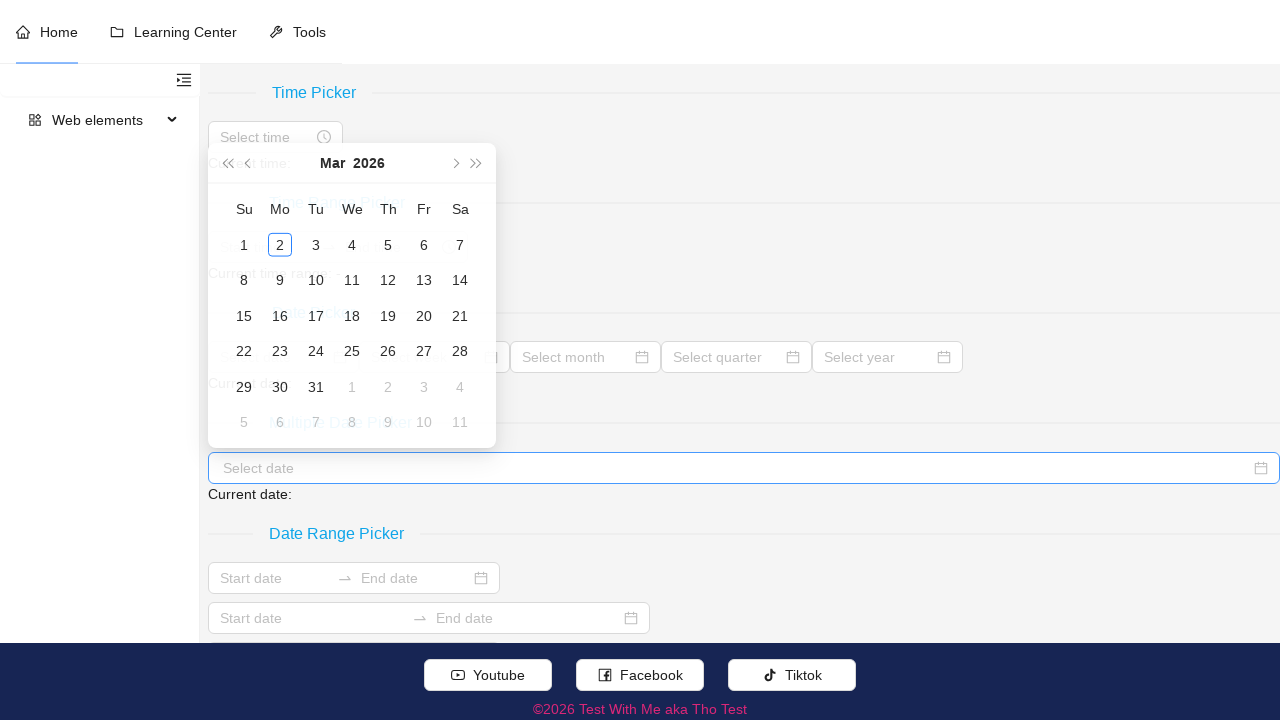

Clicked year button to open year selection at (368, 159) on button.ant-picker-year-btn
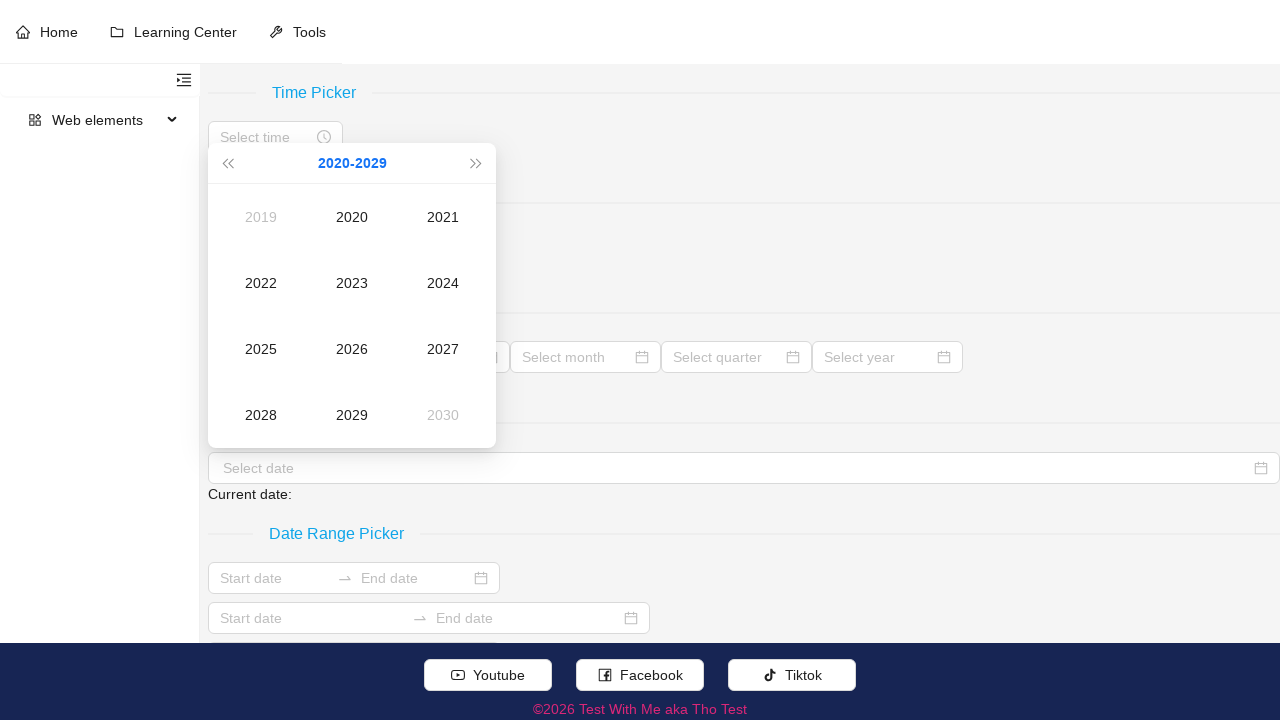

Navigated to previous decade to find 1990s at (227, 163) on button.ant-picker-header-super-prev-btn
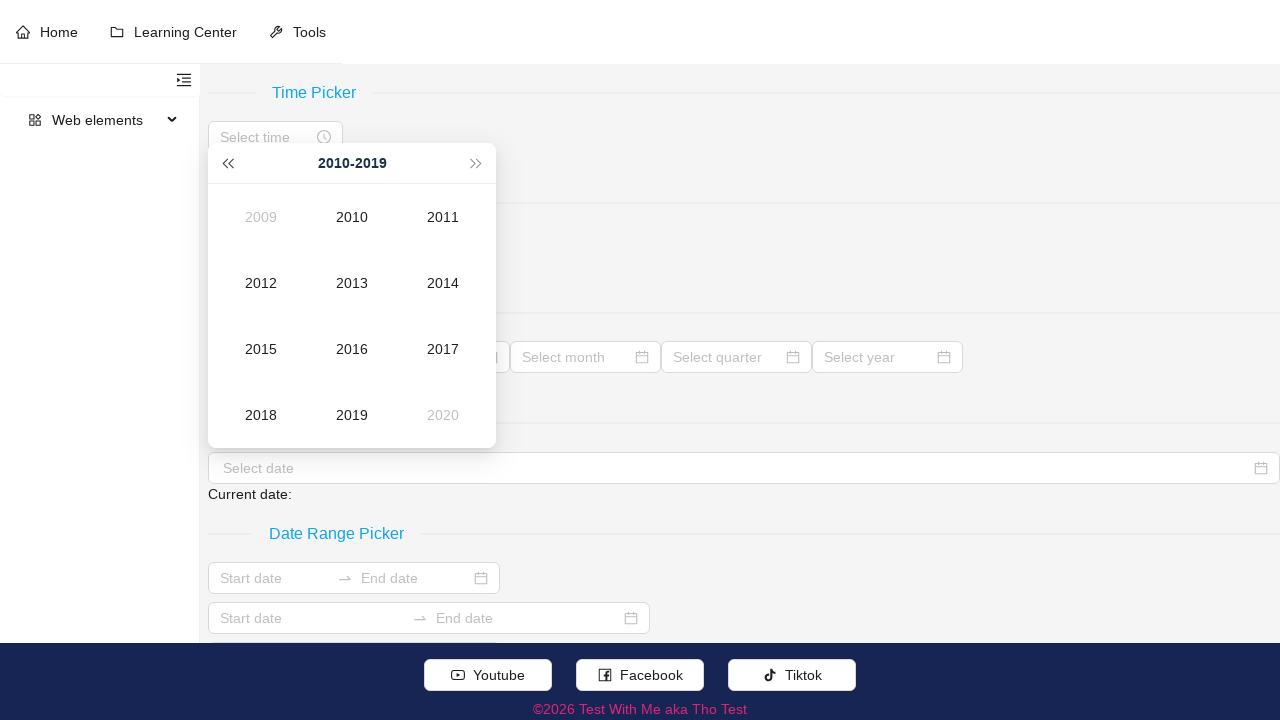

Navigated to previous decade to find 1990s at (227, 163) on button.ant-picker-header-super-prev-btn
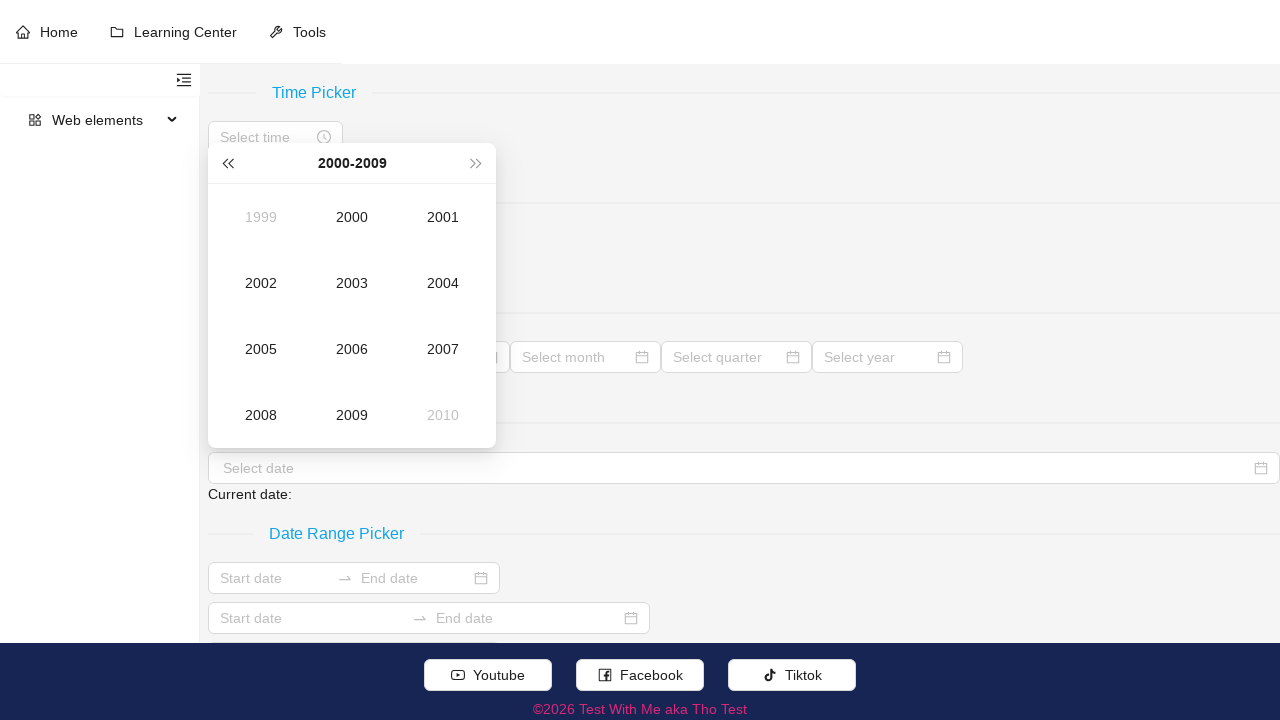

Navigated to previous decade to find 1990s at (227, 163) on button.ant-picker-header-super-prev-btn
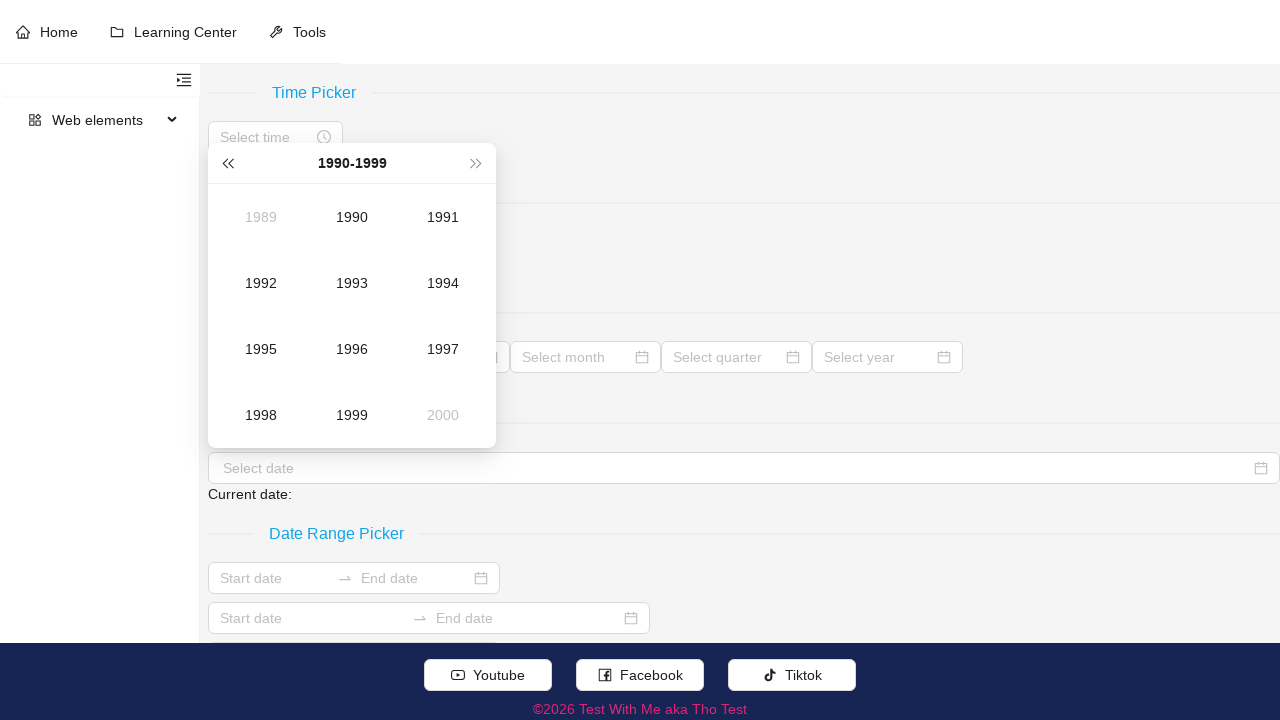

Selected year 1990 at (352, 217) on td[title='1990'].ant-picker-cell.ant-picker-cell-in-view
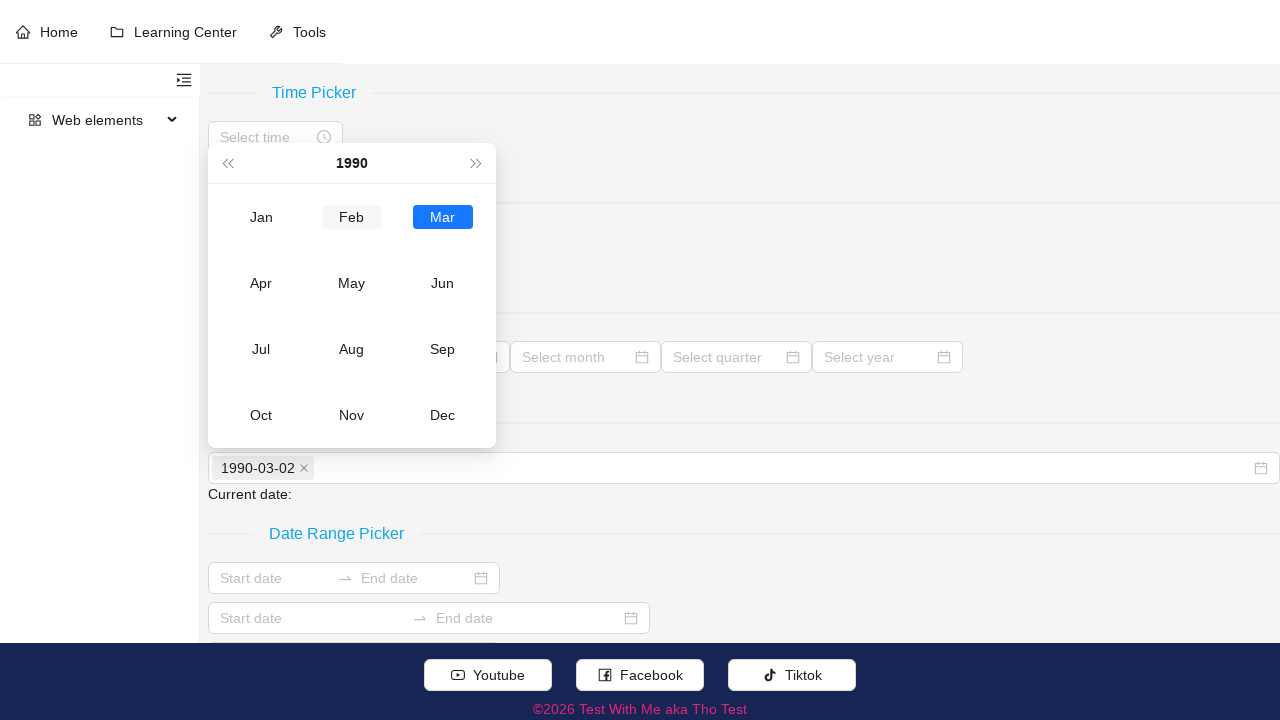

Selected April month at (261, 283) on xpath=//div[contains(concat(' ',normalize-space(@class),' '),' ant-picker-cell-i
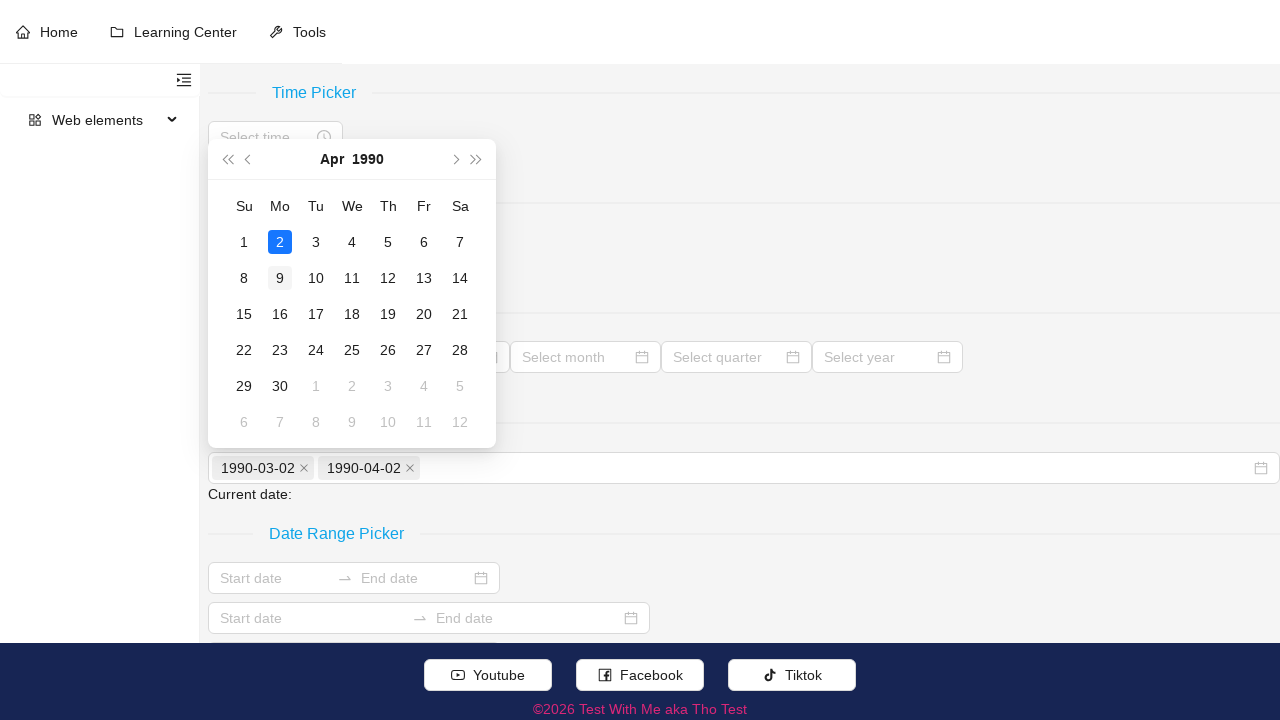

Selected day 1 for first date (April 1, 1990) at (244, 242) on xpath=//td[contains(concat(' ',normalize-space(@class),' '),' ant-picker-cell-in
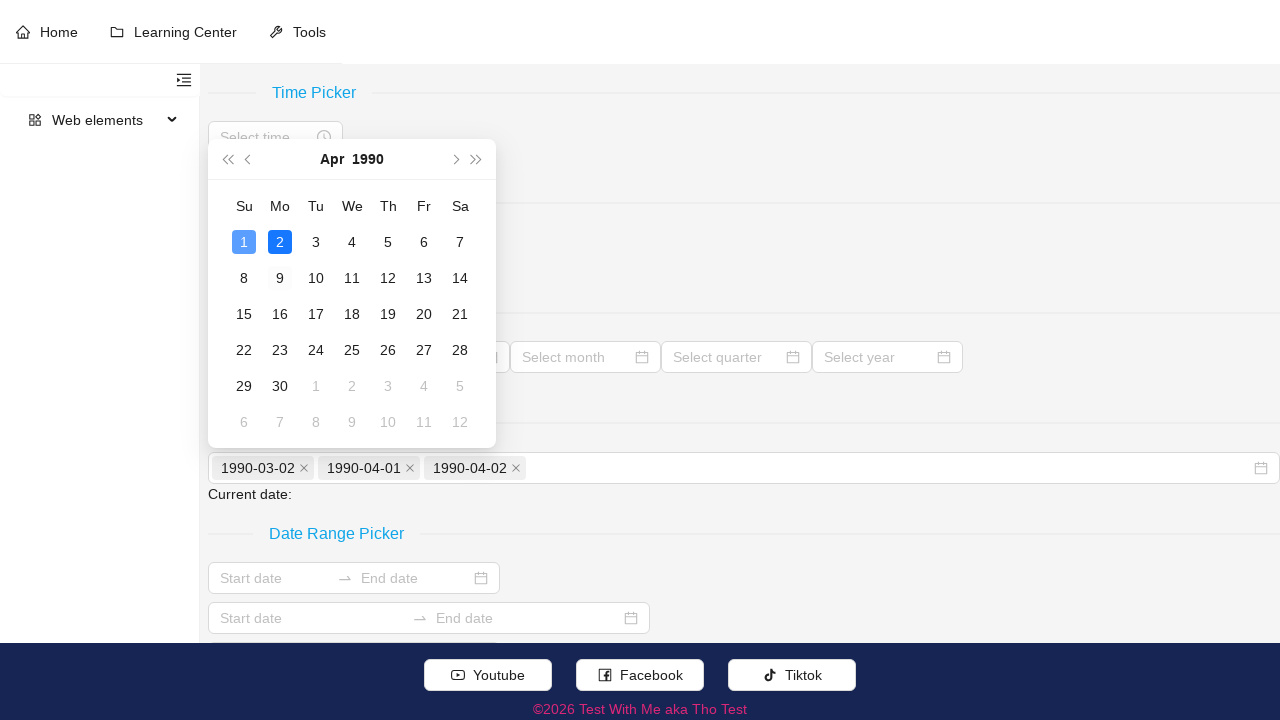

Clicked on the multiple date picker again to select second date at (744, 468) on (//span[.//text()[normalize-space()='Multiple Date Picker']]/following::div[cont
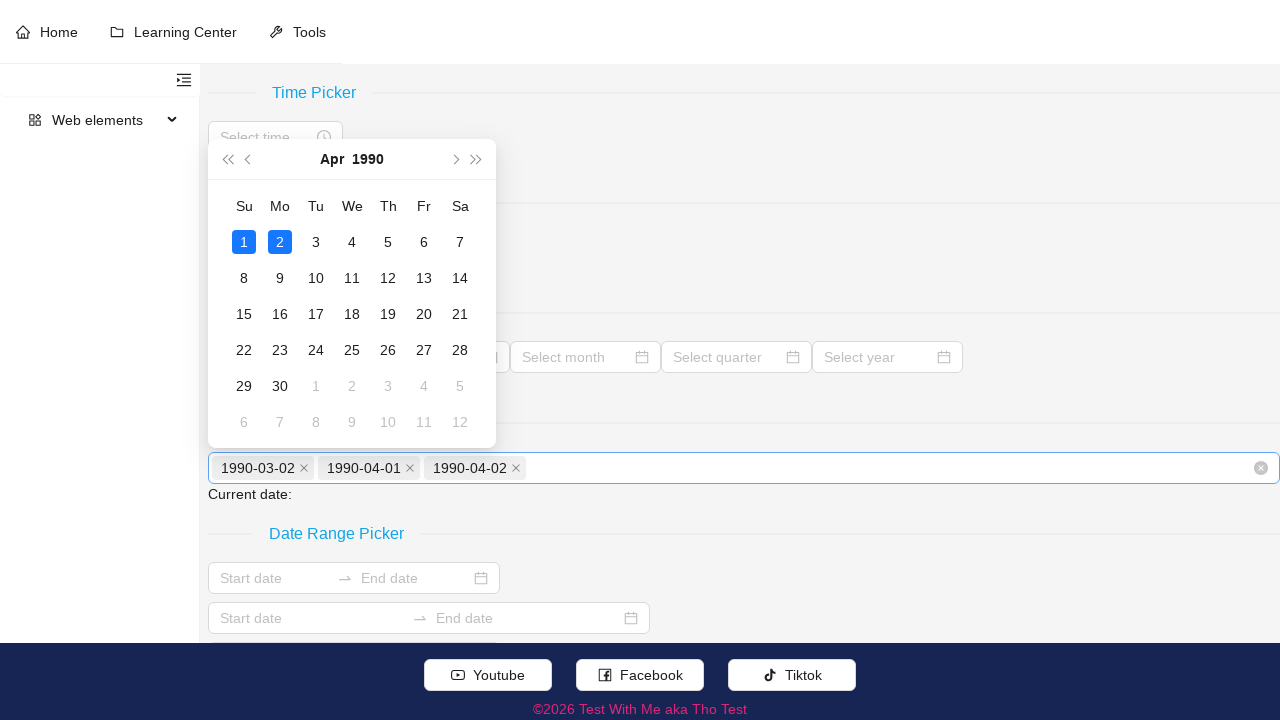

Clicked year button to open year selection for second date at (368, 159) on button.ant-picker-year-btn
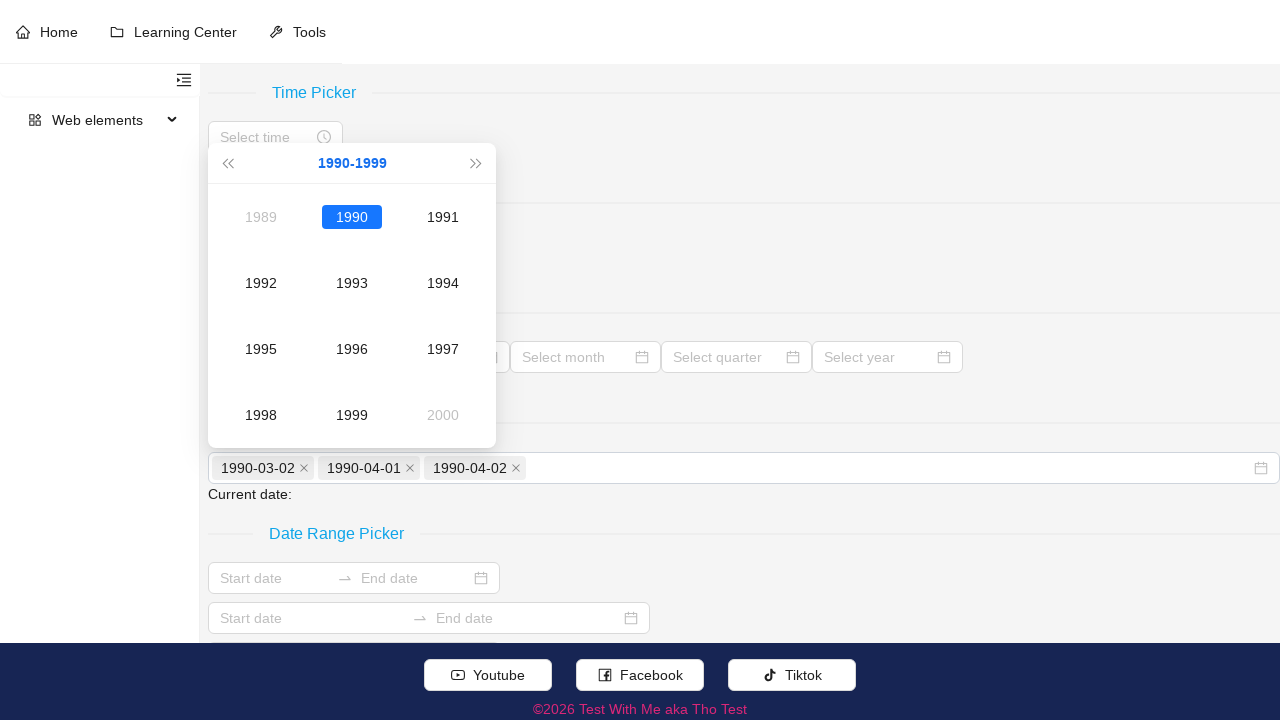

Selected year 1997 at (443, 349) on td[title='1997'].ant-picker-cell.ant-picker-cell-in-view
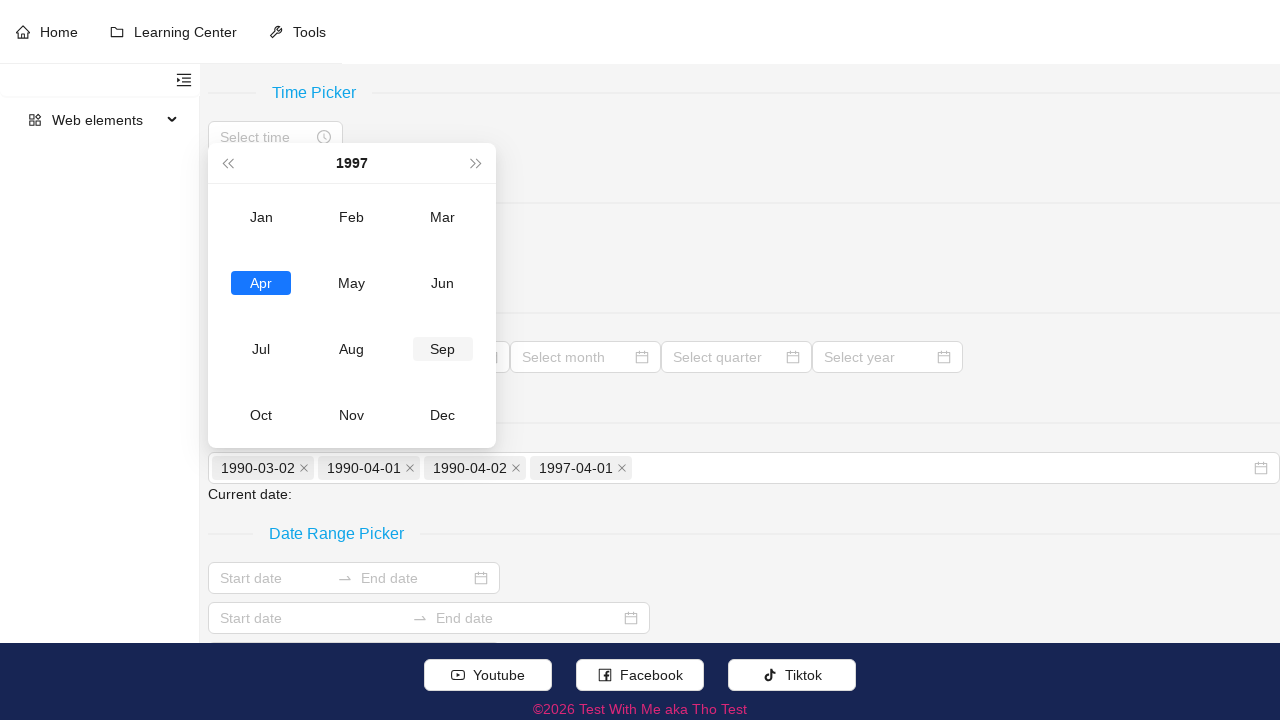

Selected June month at (443, 283) on xpath=//div[contains(concat(' ',normalize-space(@class),' '),' ant-picker-cell-i
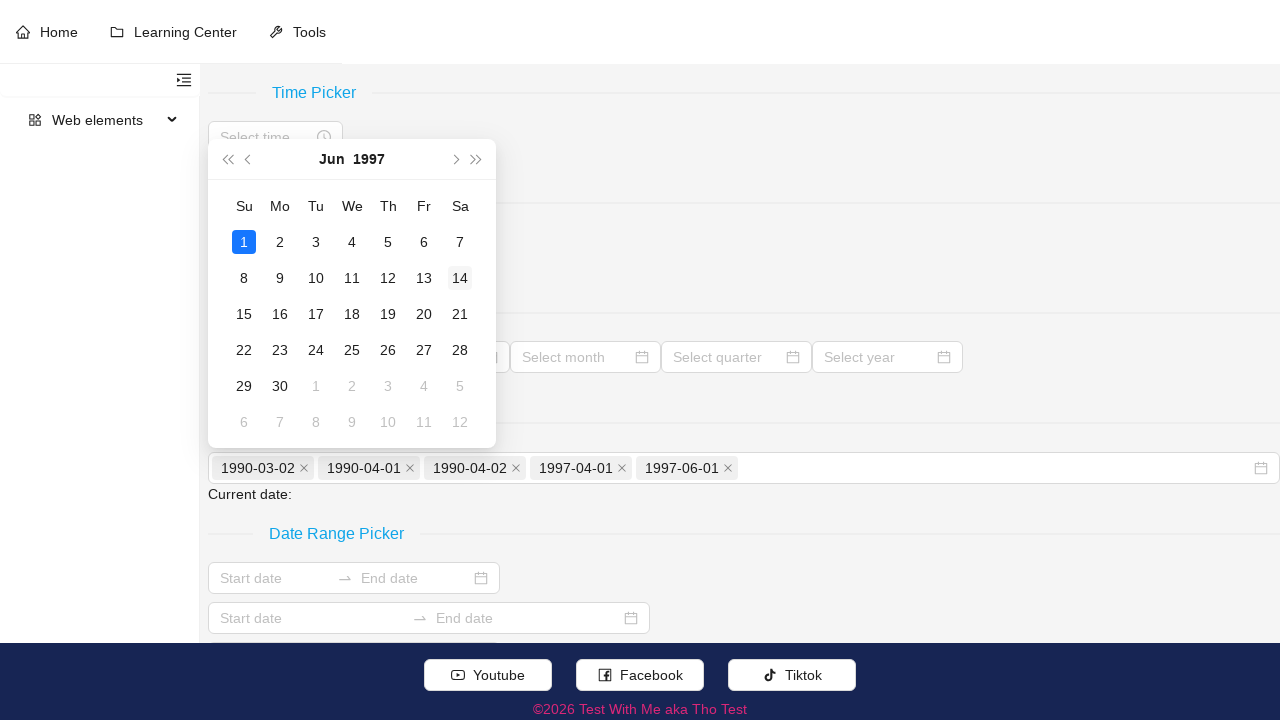

Selected day 10 for second date (June 10, 1997) at (316, 278) on xpath=//td[contains(concat(' ',normalize-space(@class),' '),' ant-picker-cell-in
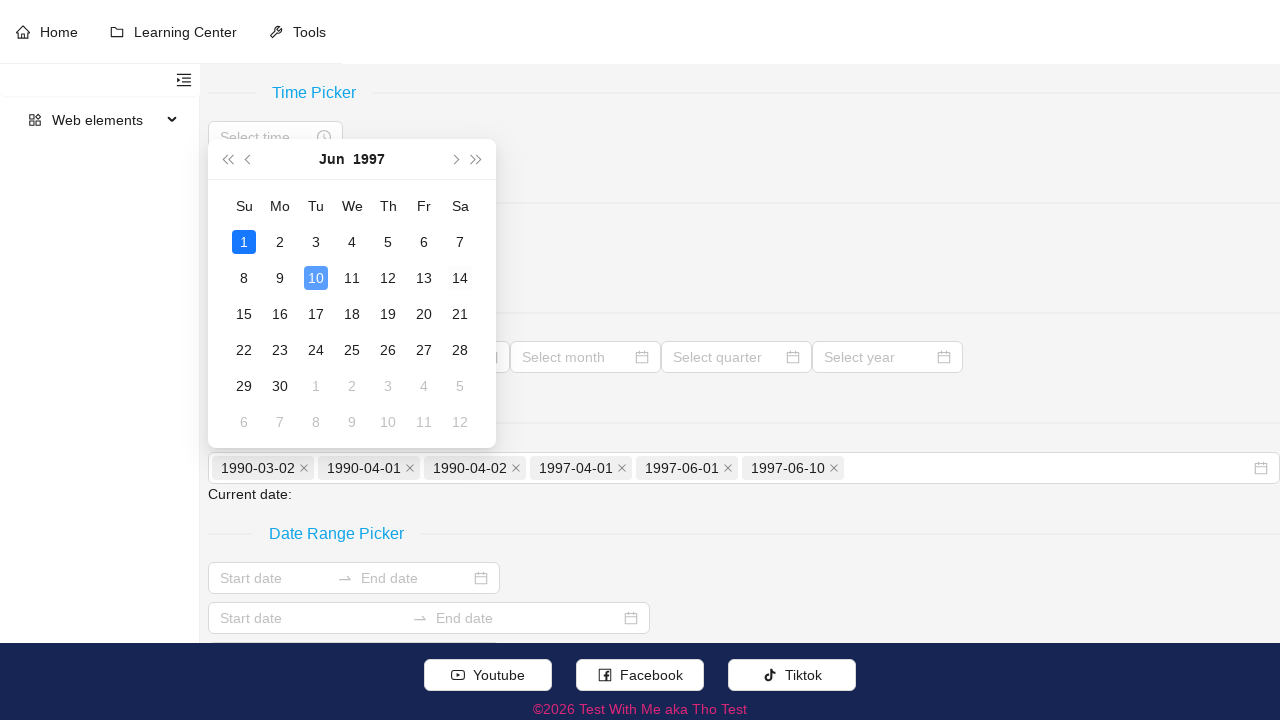

Clicked outside date picker to close it and confirm both dates selected at (314, 93) on internal:text="Time Picker"i
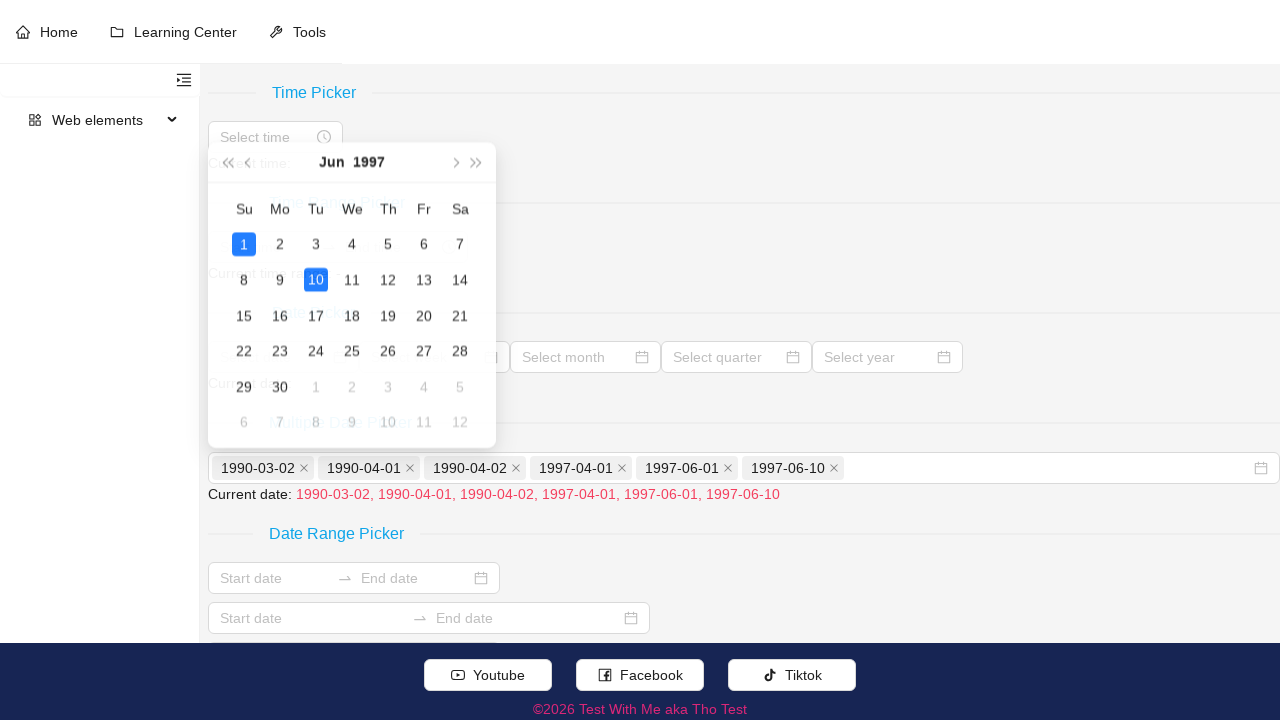

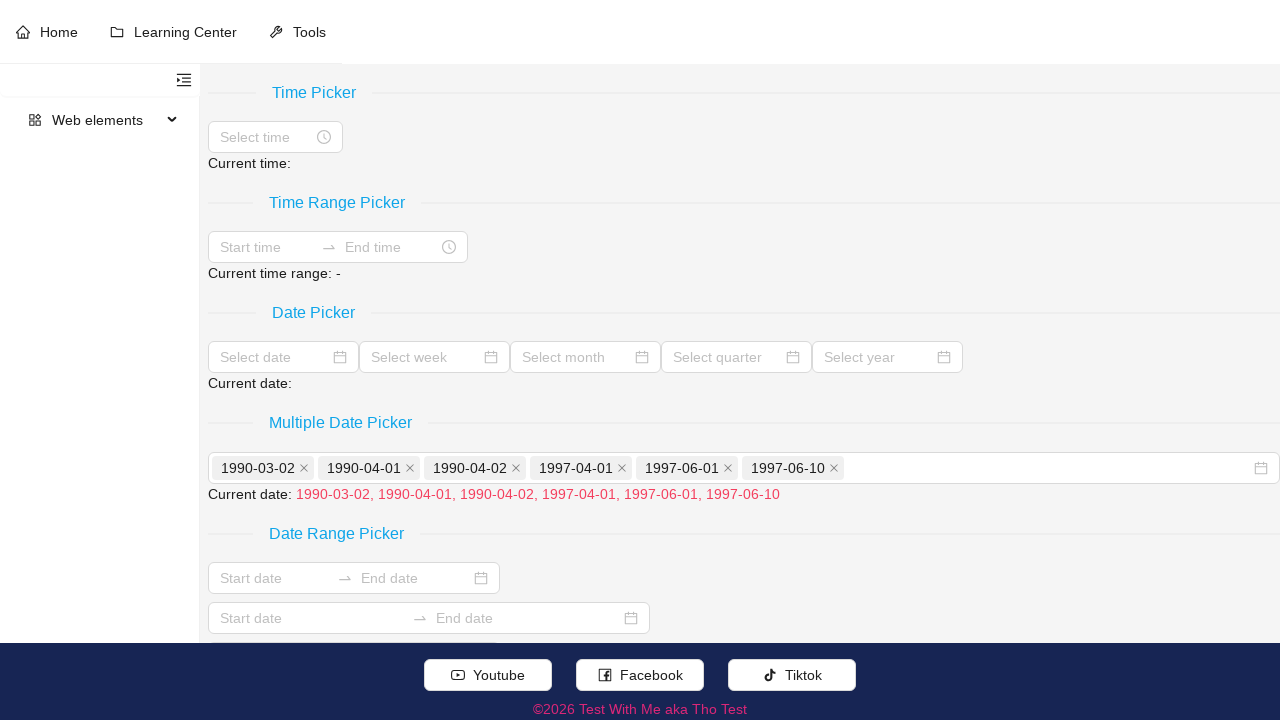